Tests file upload functionality by selecting a file using the file input element and submitting the upload form on a test page.

Starting URL: https://the-internet.herokuapp.com/upload

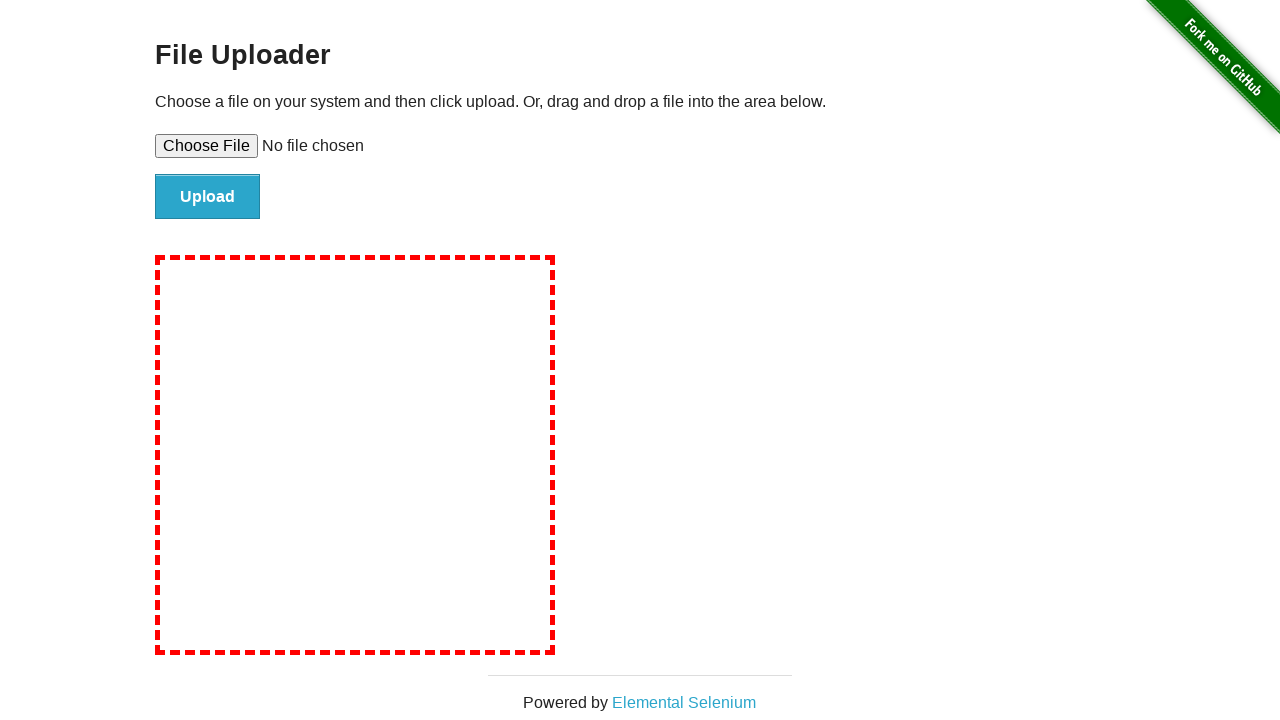

Selected test_upload_file.txt for upload using file input element
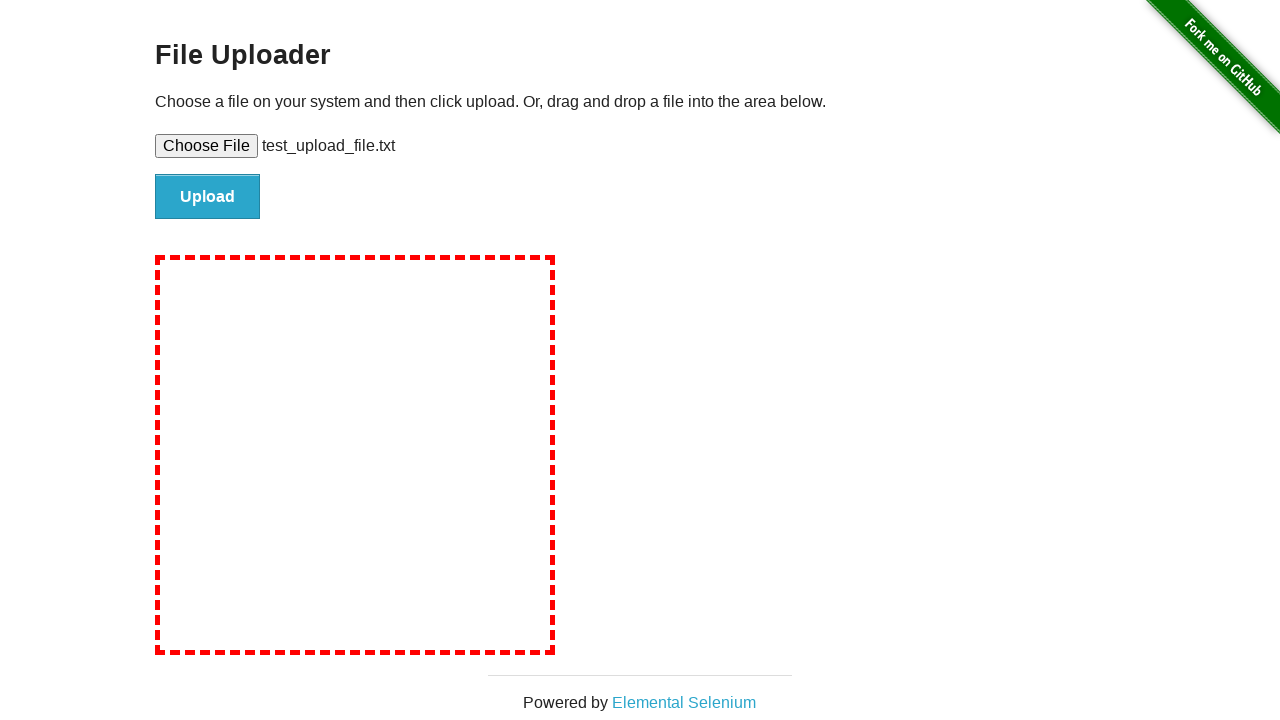

Clicked upload button to submit the form at (208, 197) on #file-submit
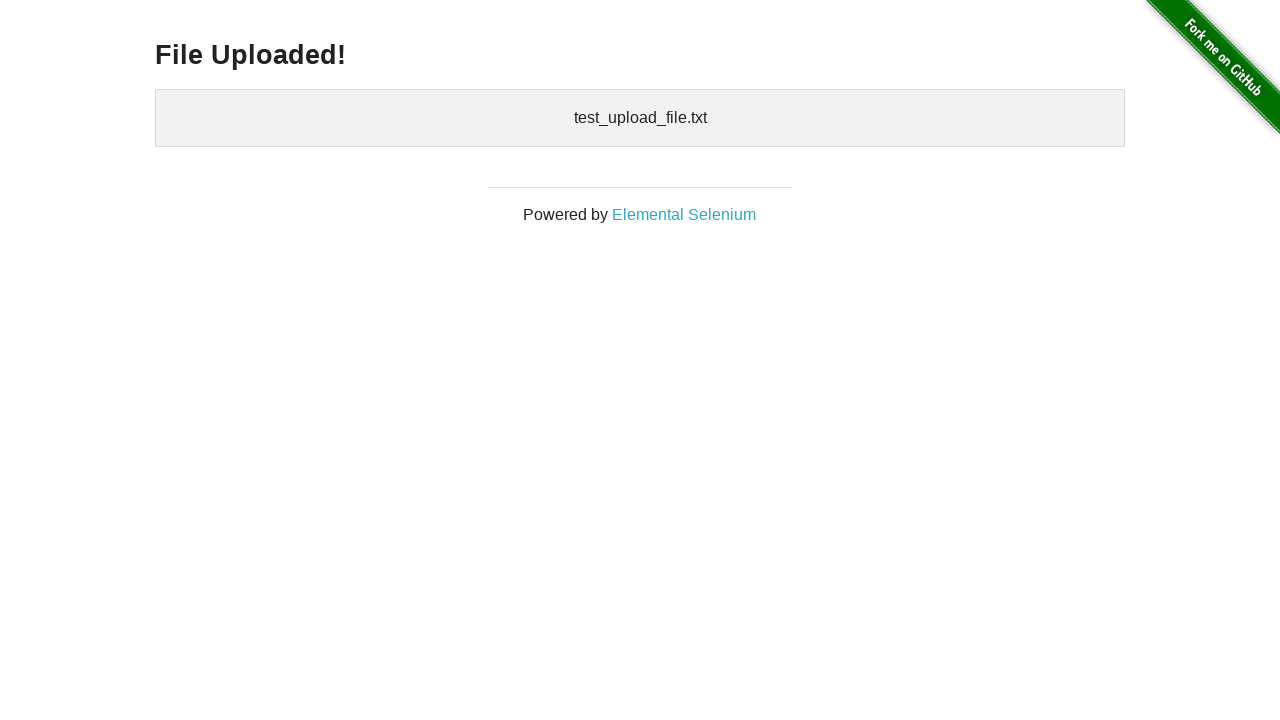

Upload confirmation appeared - file successfully uploaded
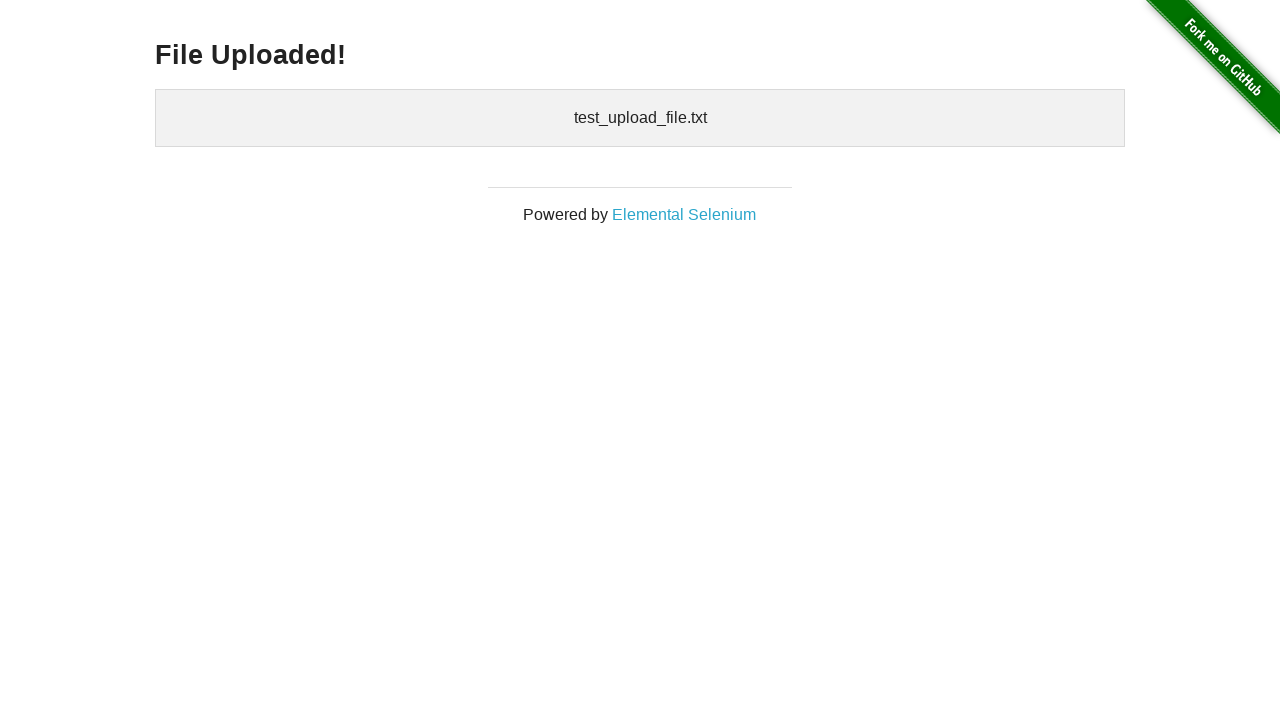

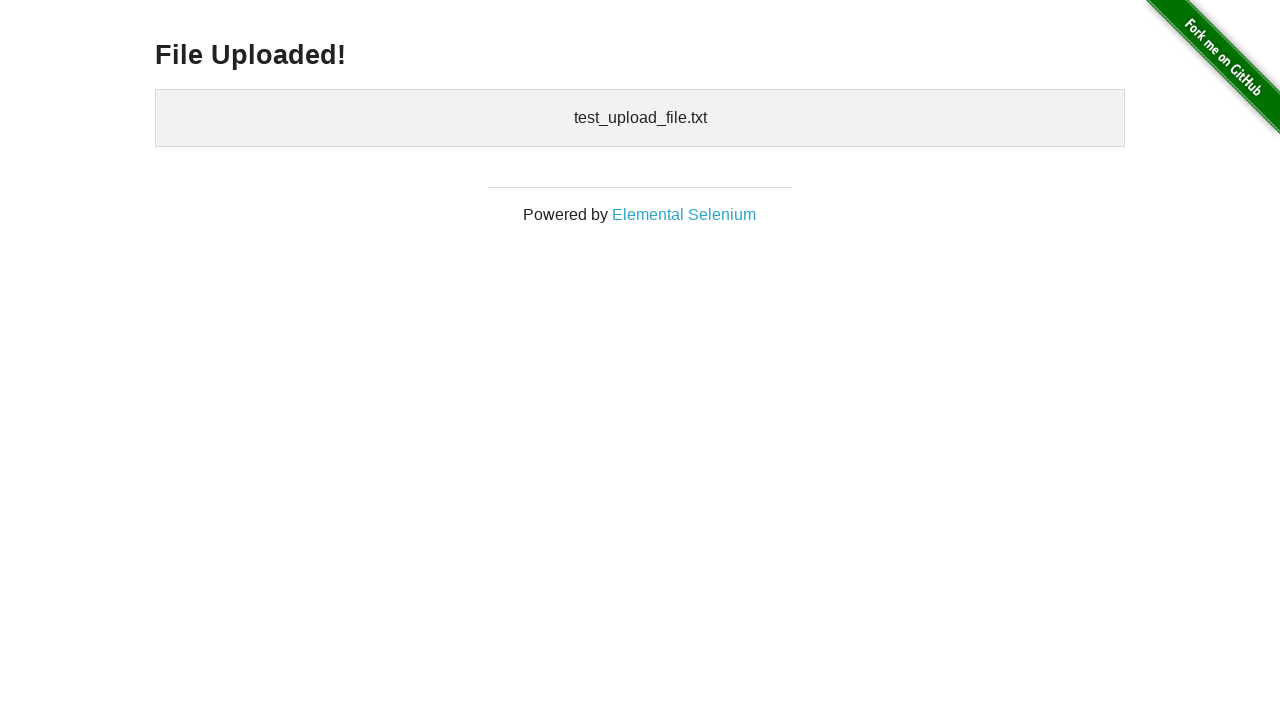